Tests checkbox and radio button functionality by selecting options and verifying the results

Starting URL: https://savkk.github.io/selenium-practice/

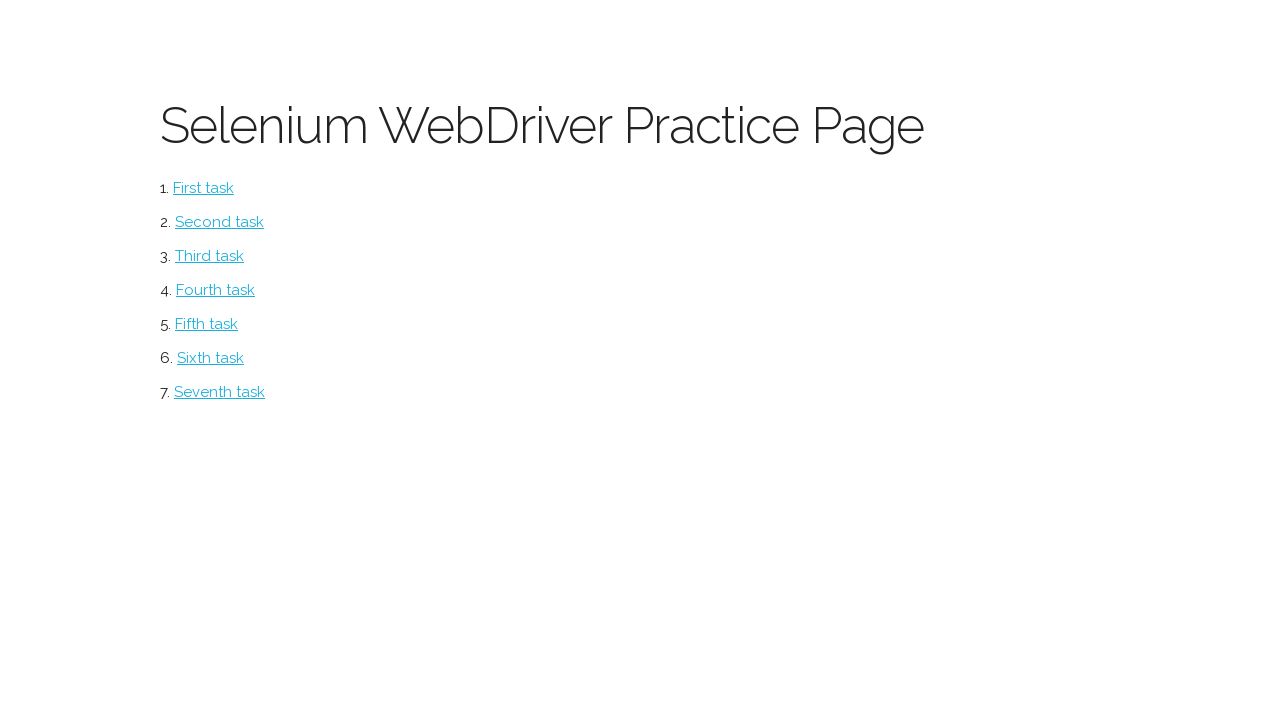

Clicked on checkbox menu option at (220, 222) on #checkbox
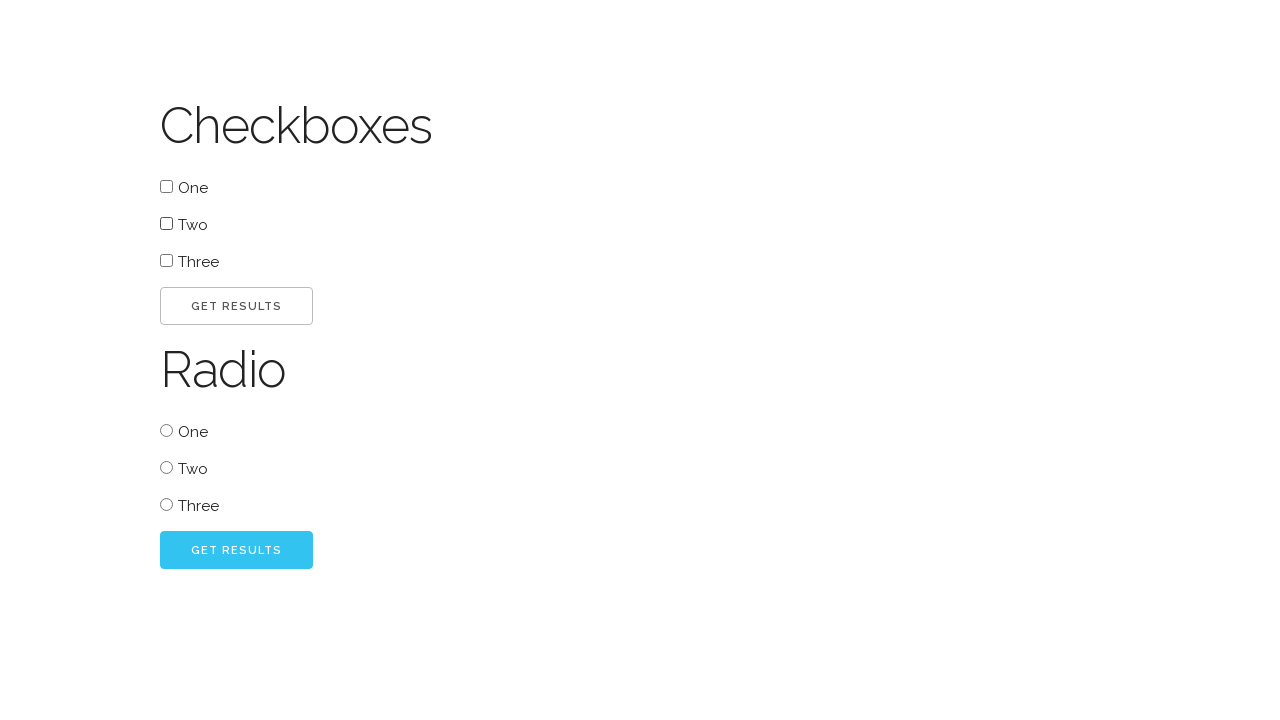

Selected first checkbox (value='one') at (166, 186) on input[type='checkbox'][value='one']
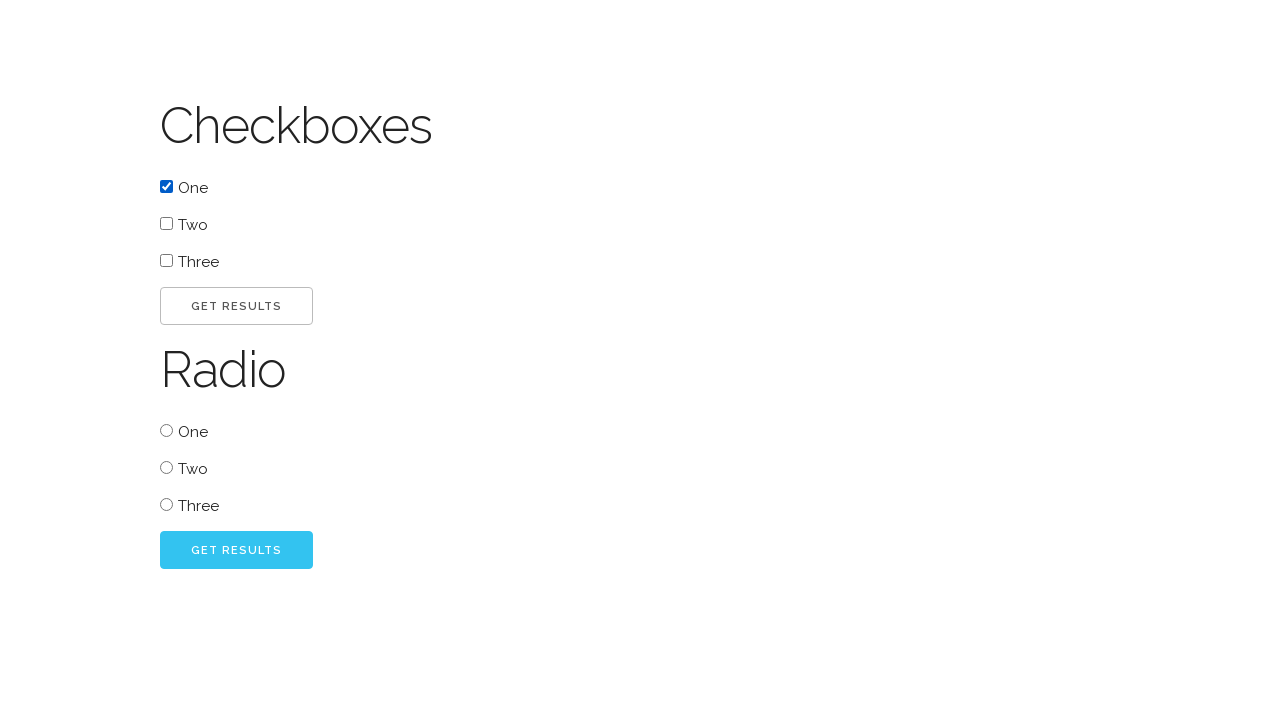

Selected second checkbox (value='two') at (166, 224) on input[type='checkbox'][value='two']
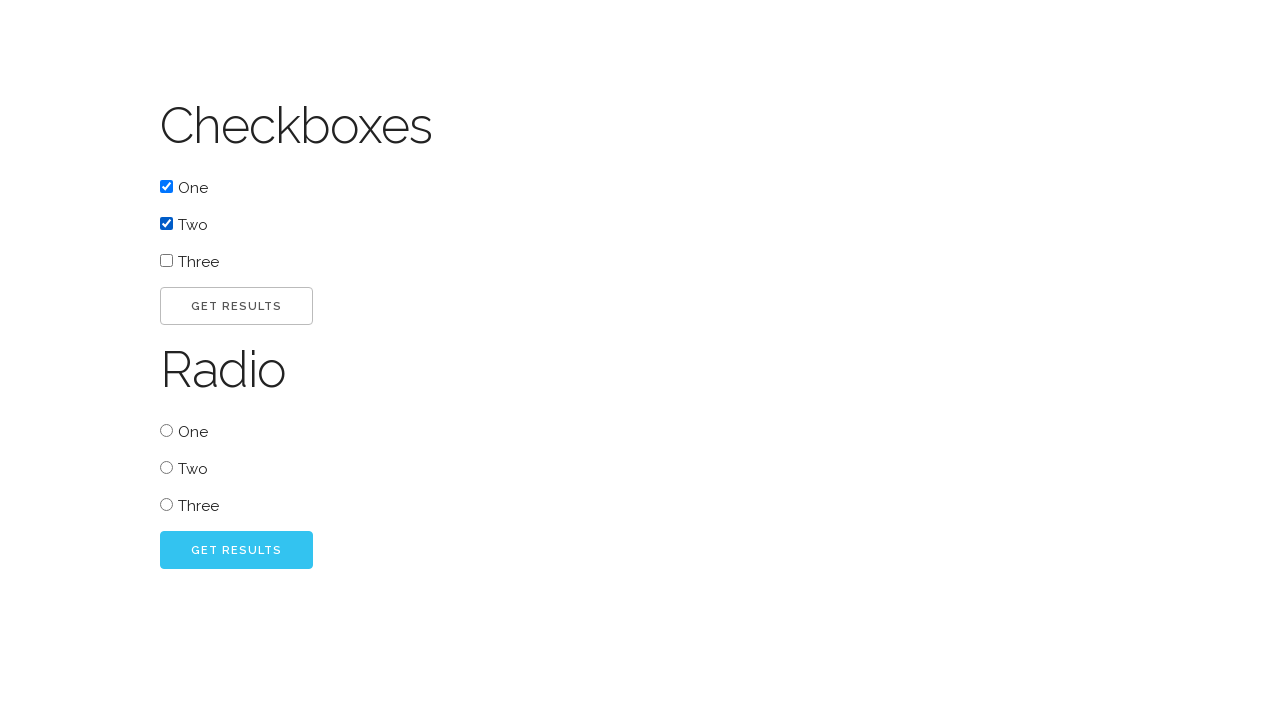

Clicked go button to submit checkbox selection at (236, 306) on #go
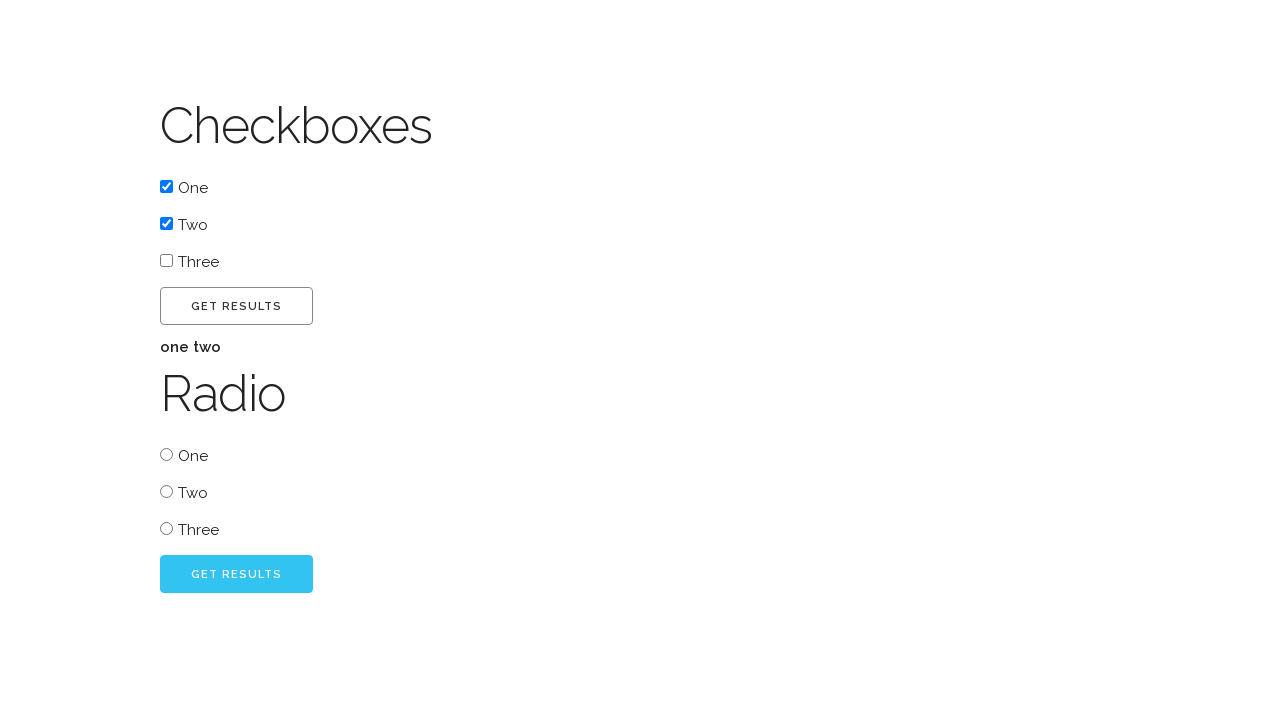

Checkbox result verification element loaded
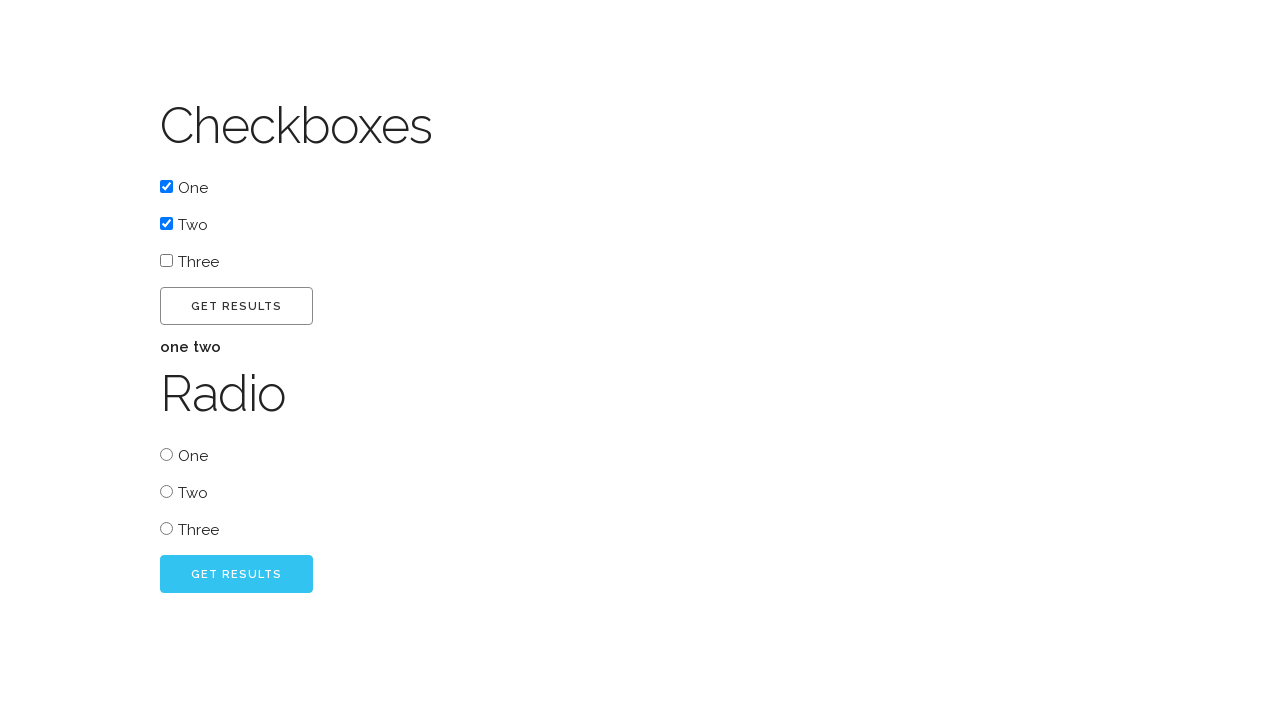

Selected radio button (value='two') at (166, 492) on input[type='radio'][value='two']
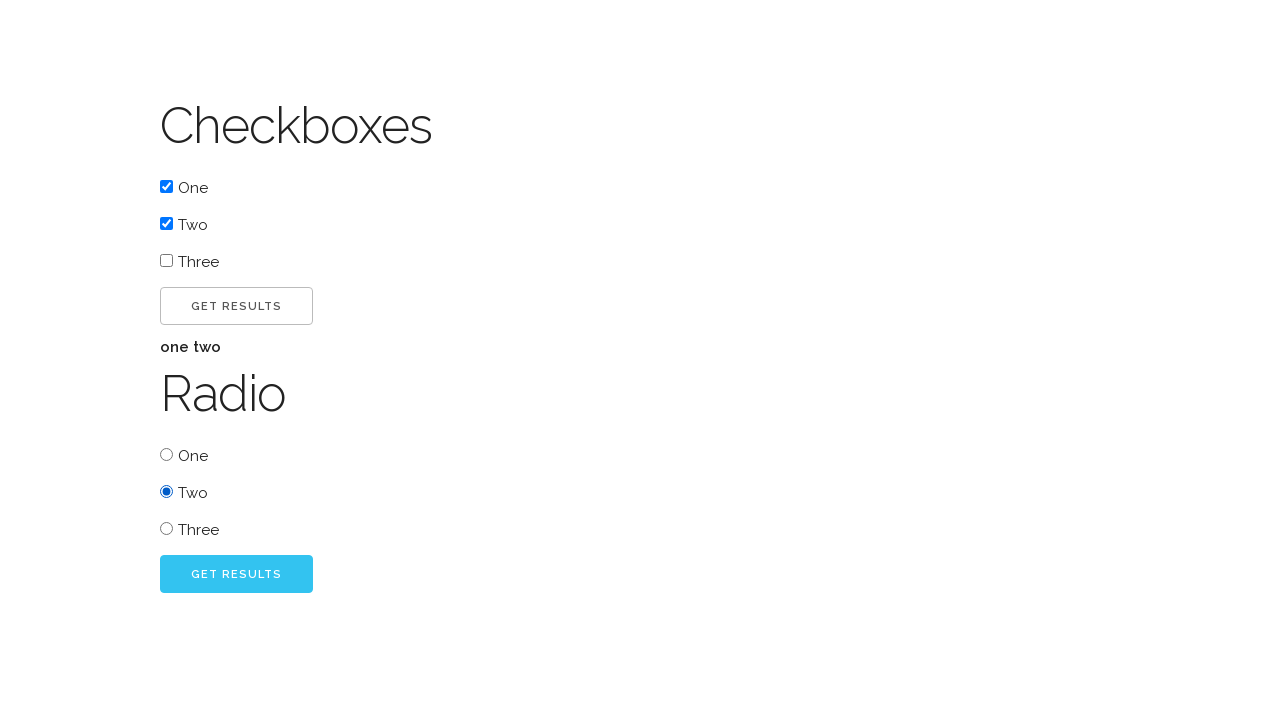

Clicked radio_go button to submit radio selection at (236, 574) on #radio_go
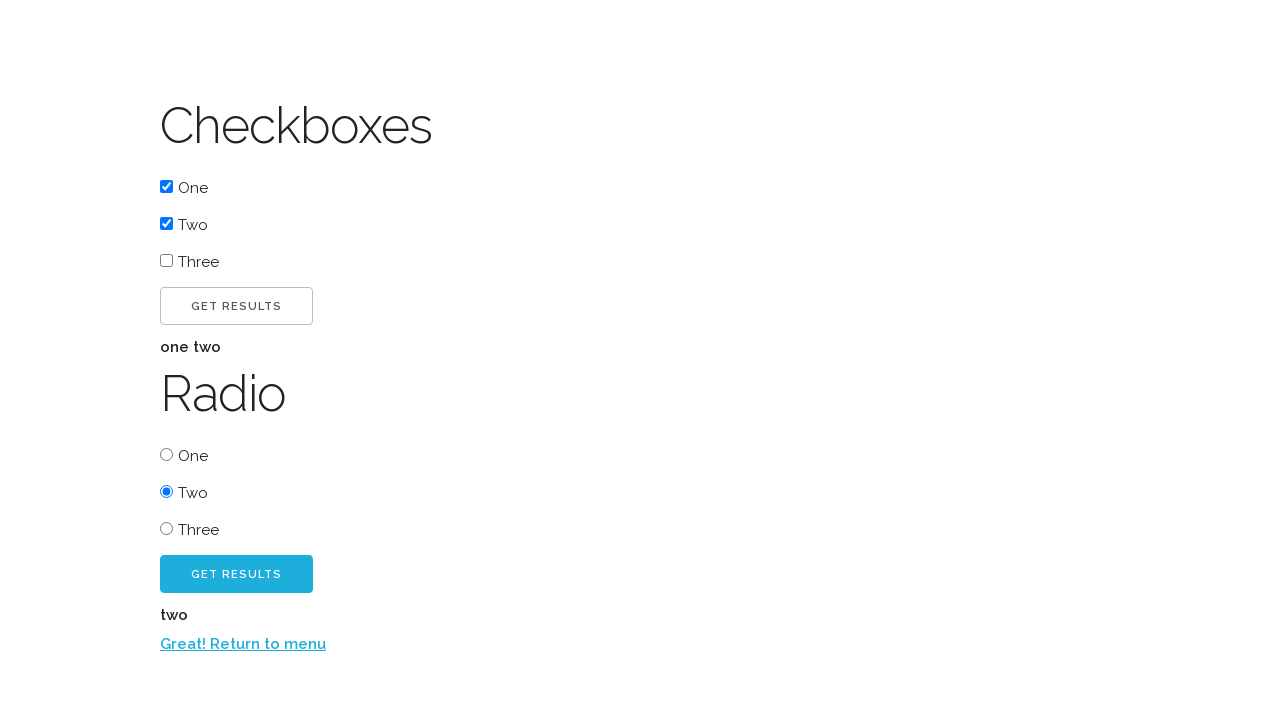

Radio button result verification element loaded
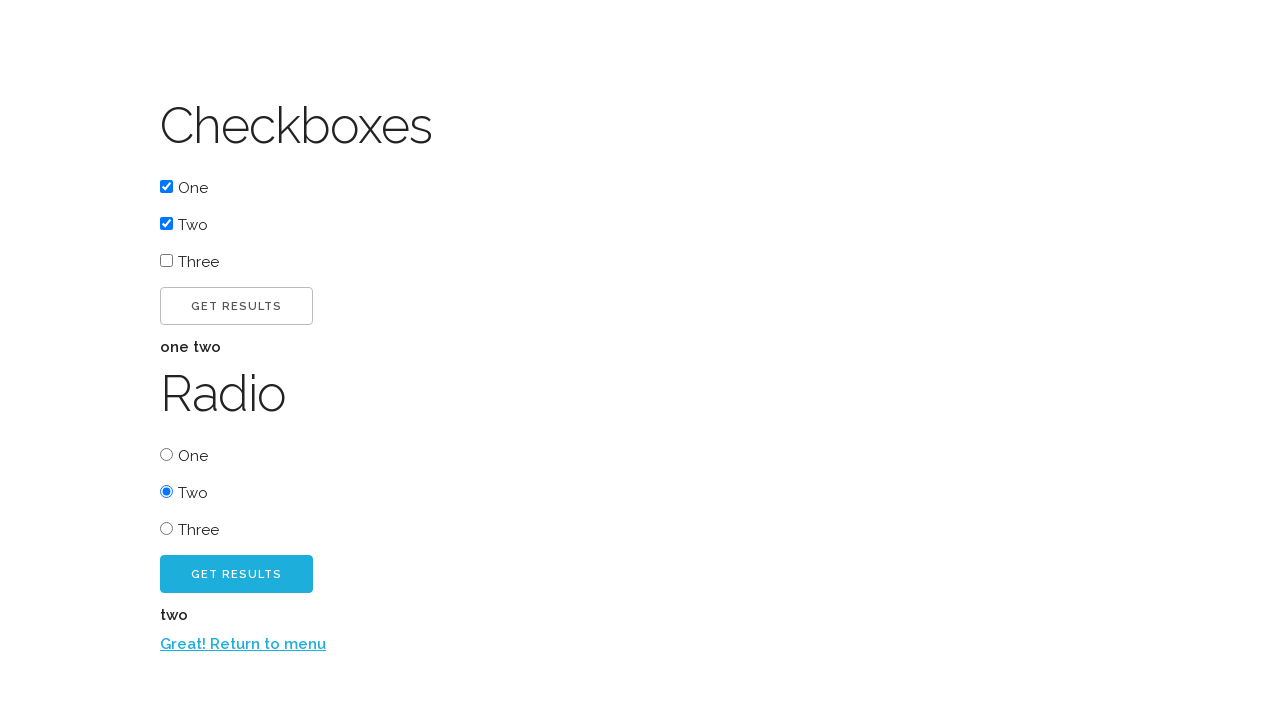

Clicked return to menu link at (243, 644) on a:has-text('Great! Return to menu')
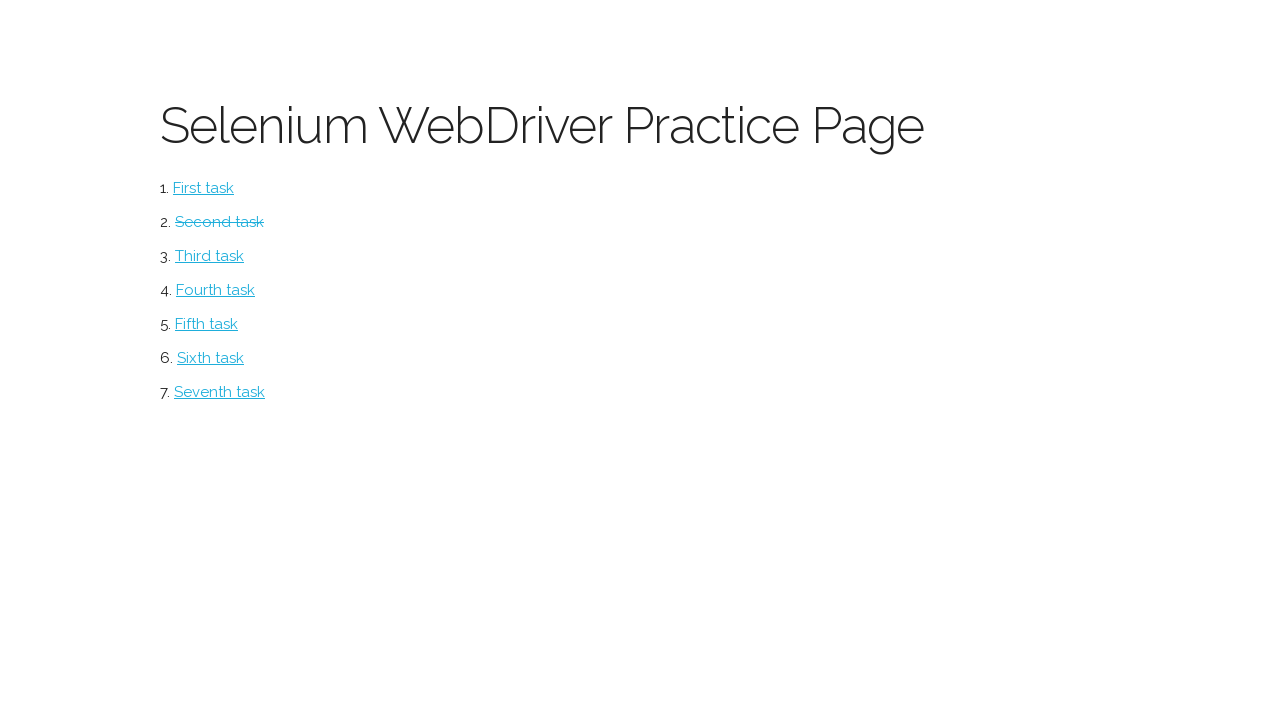

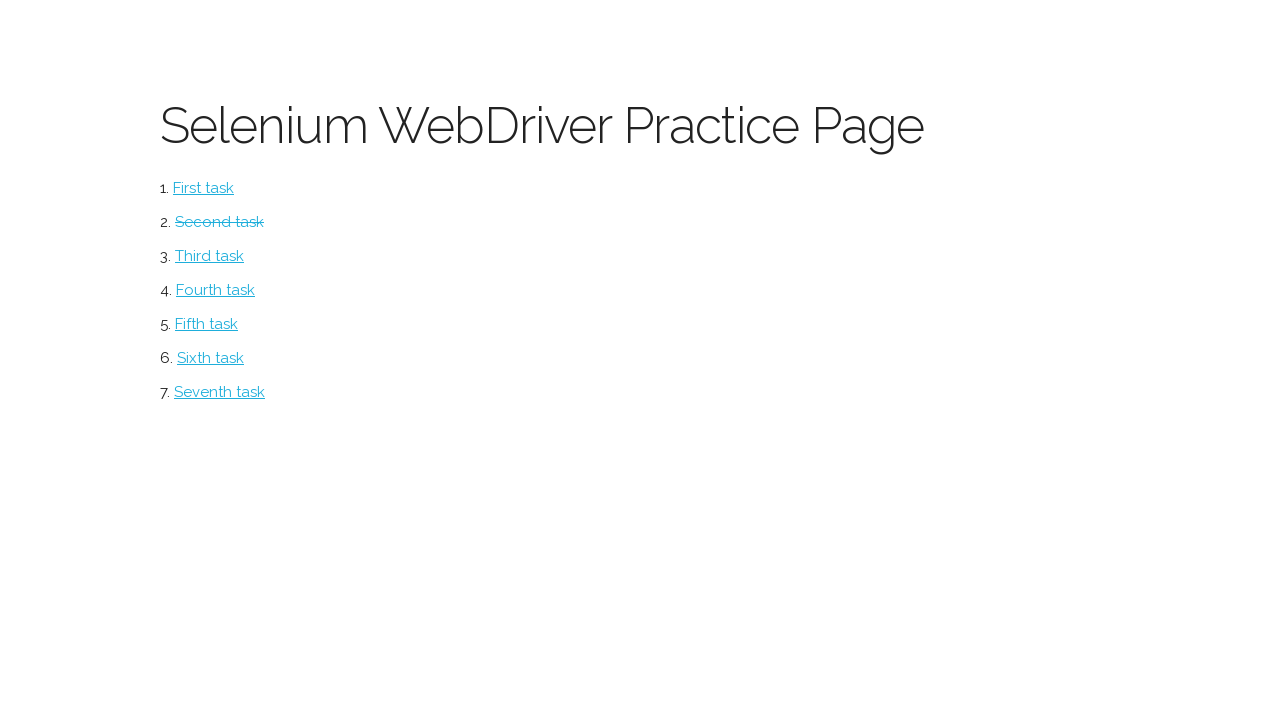